Tests multiple window handling by clicking a link that opens a new window, switching to the new window, and verifying the page titles of both windows.

Starting URL: https://practice.cydeo.com/windows

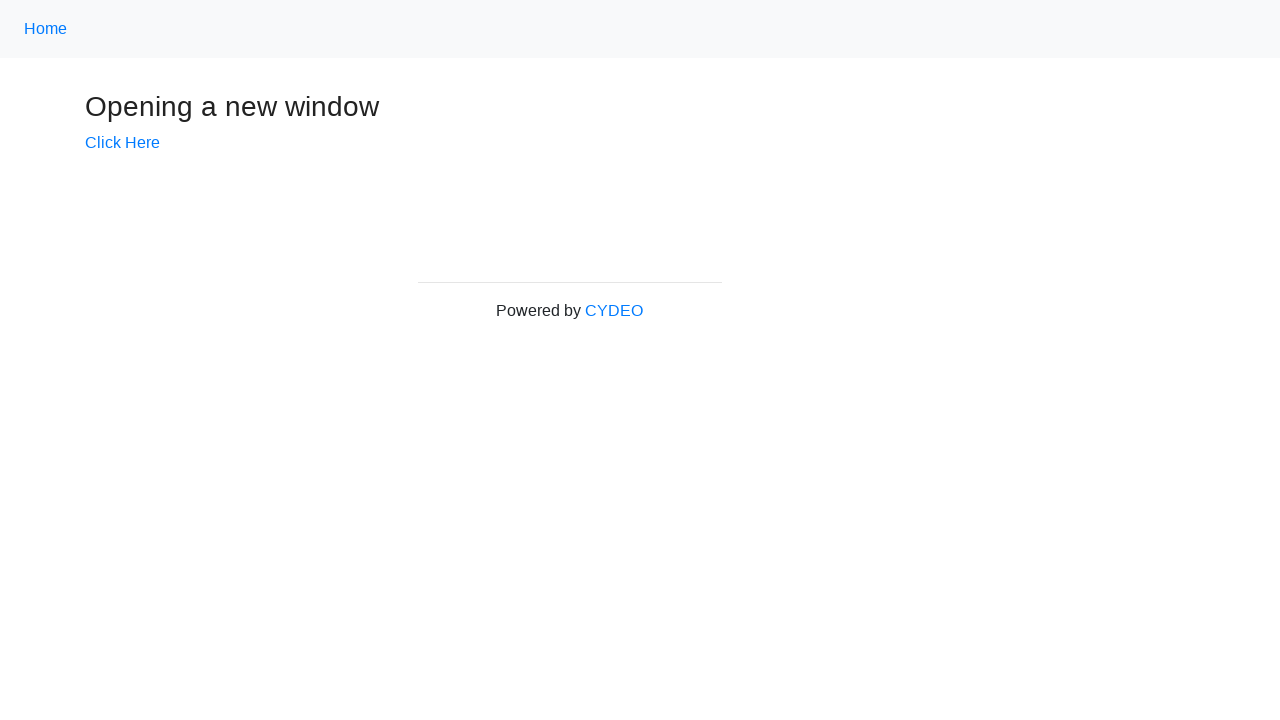

Verified initial page title contains 'Windows'
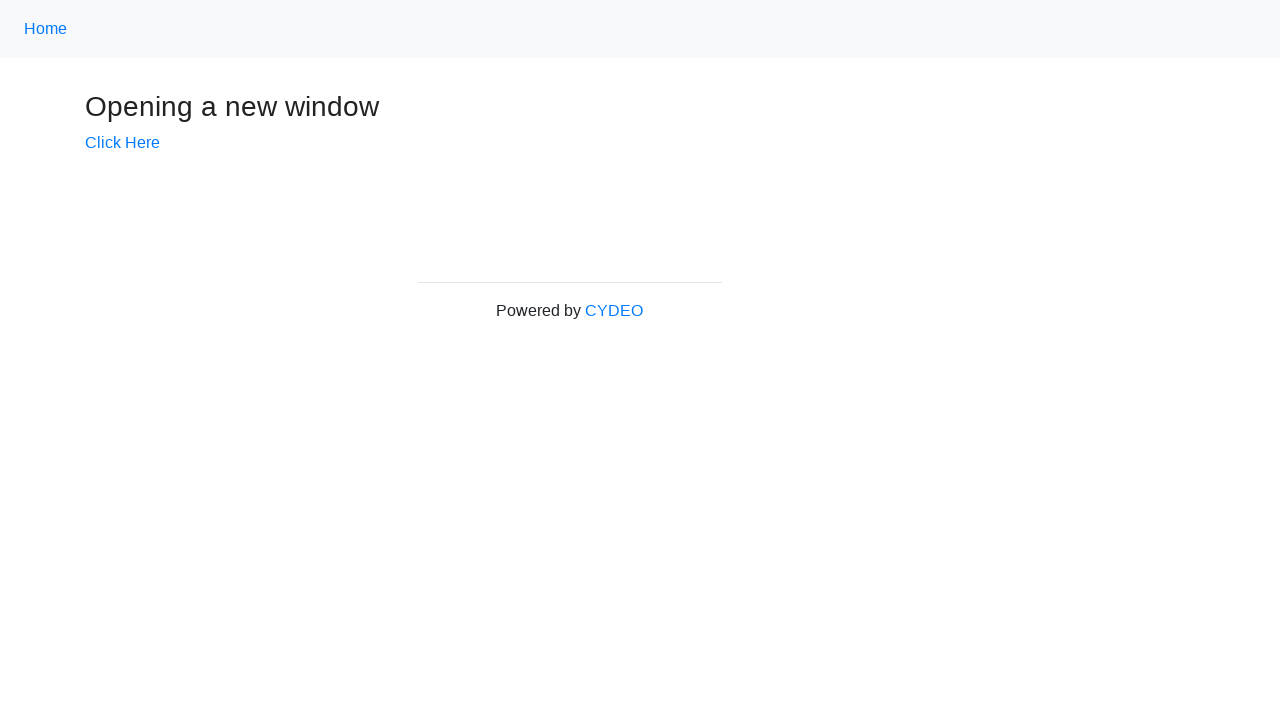

Clicked 'Click Here' link to open new window at (122, 143) on a:has-text('Click Here')
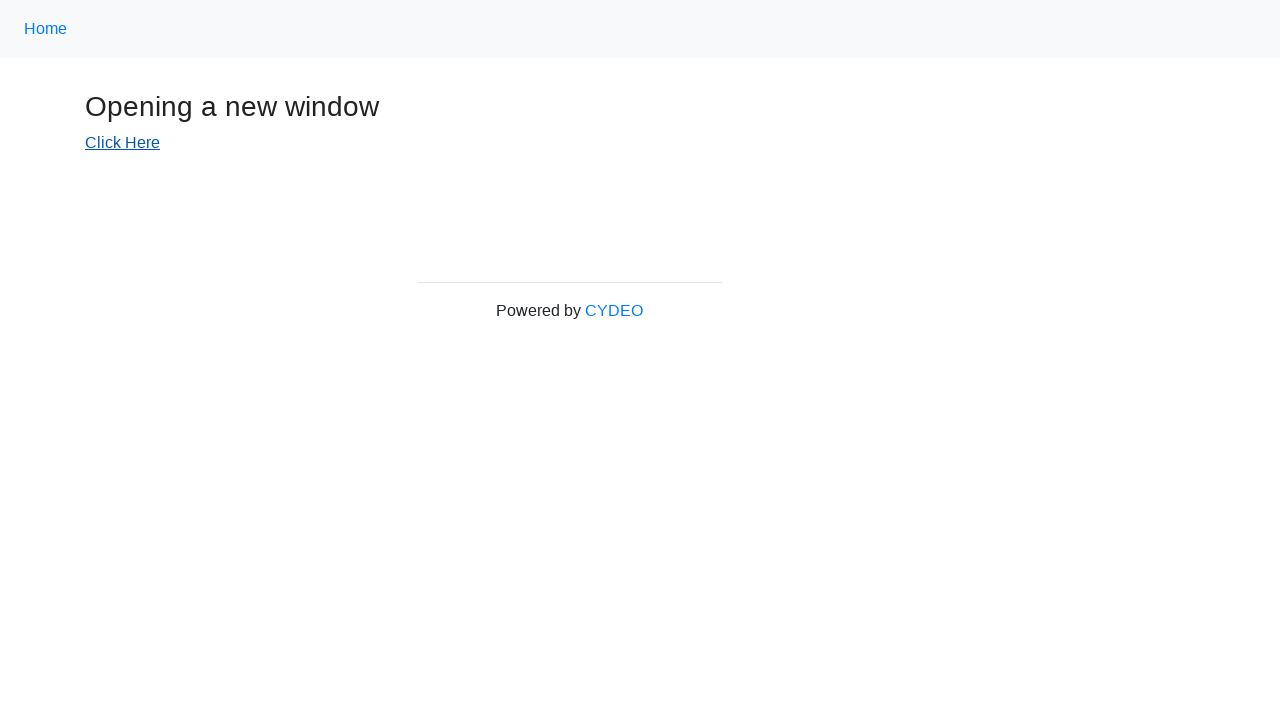

Captured new window/page object
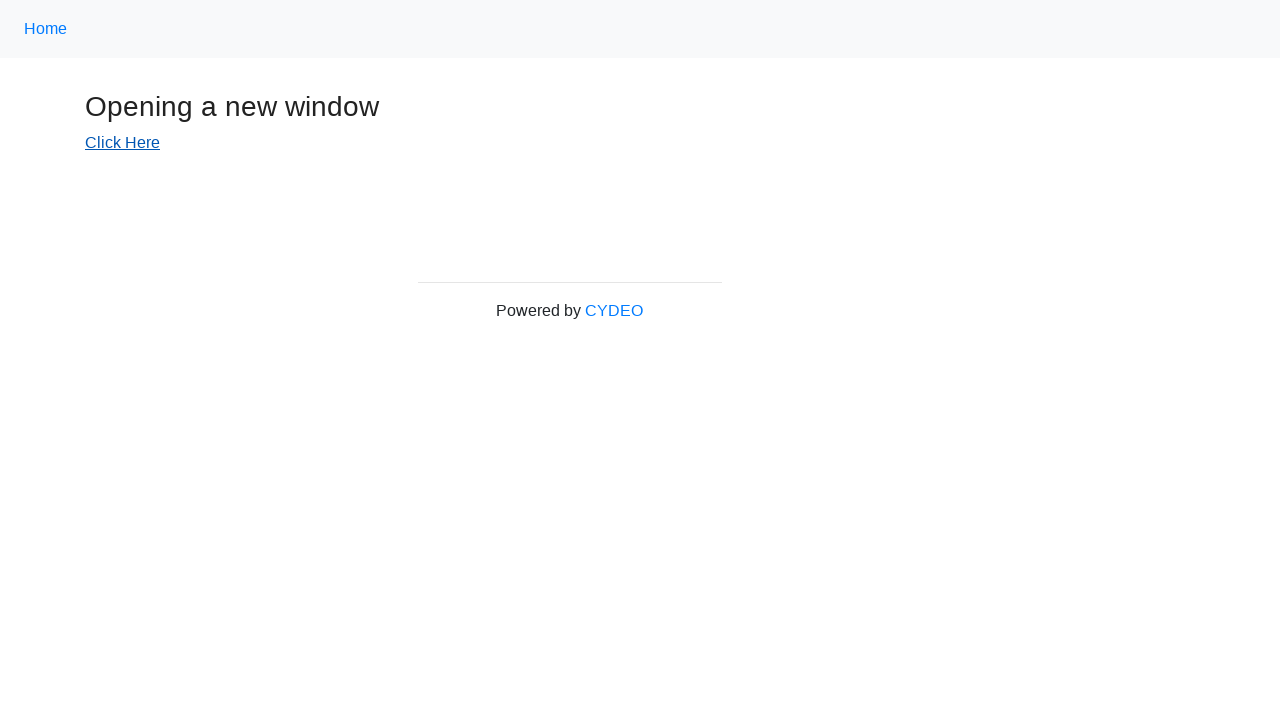

New window finished loading
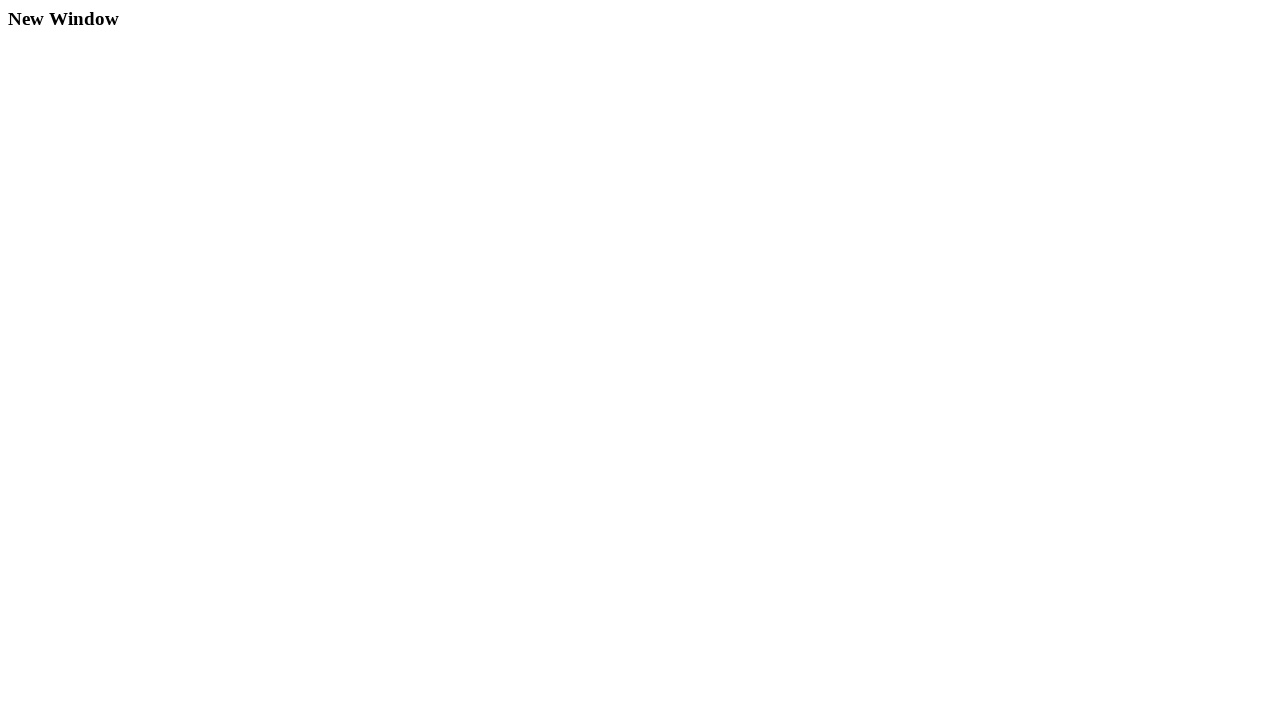

Verified new window title contains 'New Window'
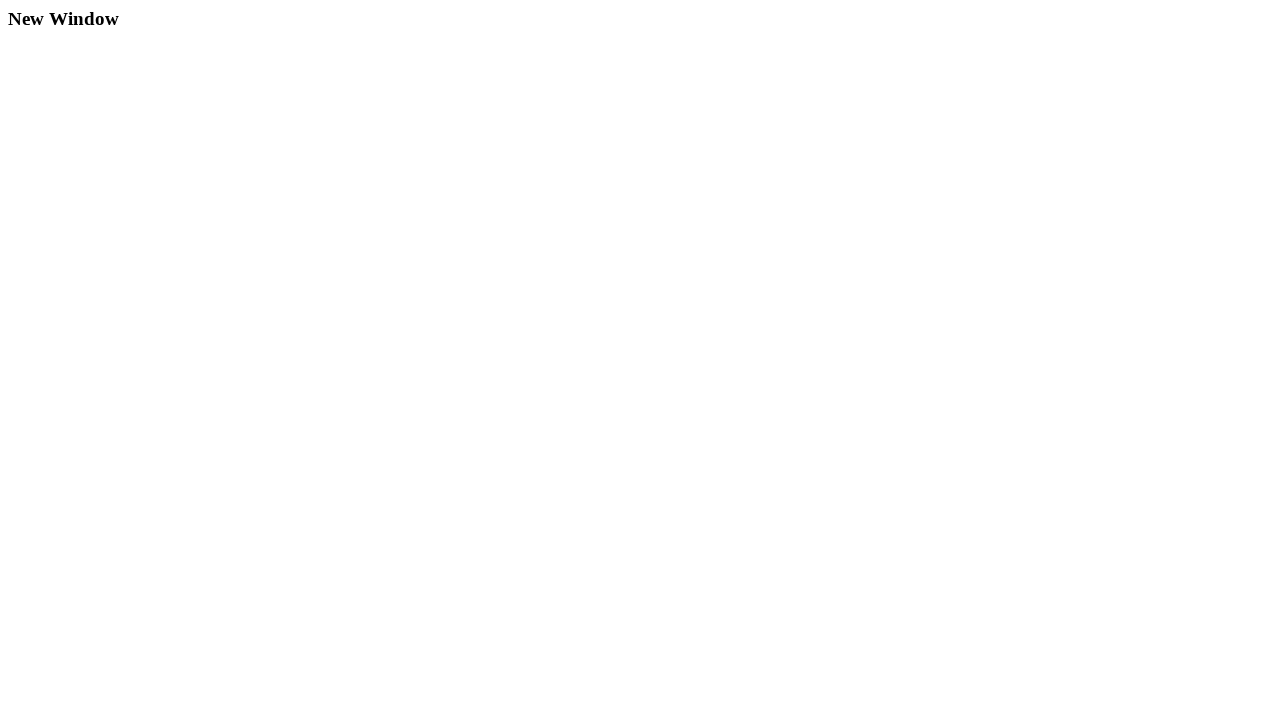

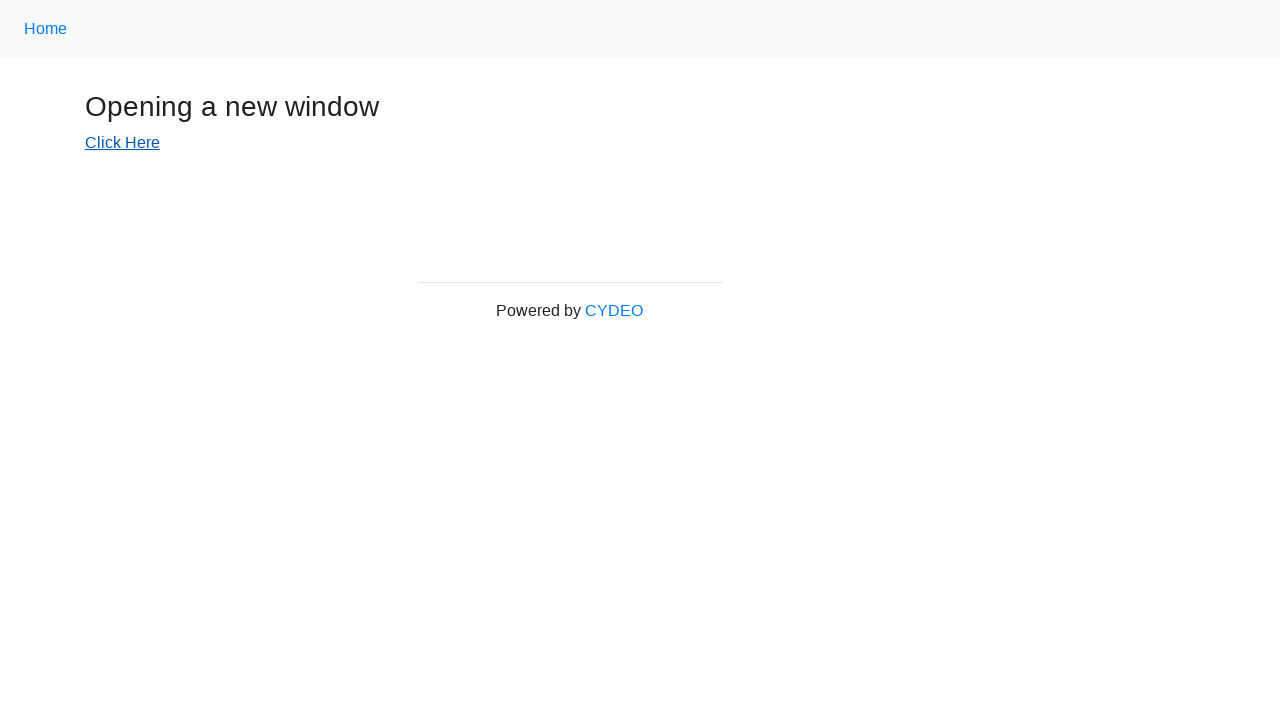